Tests a registration form by filling required input fields in two blocks and submitting, then verifies successful registration message appears

Starting URL: http://suninjuly.github.io/registration1.html

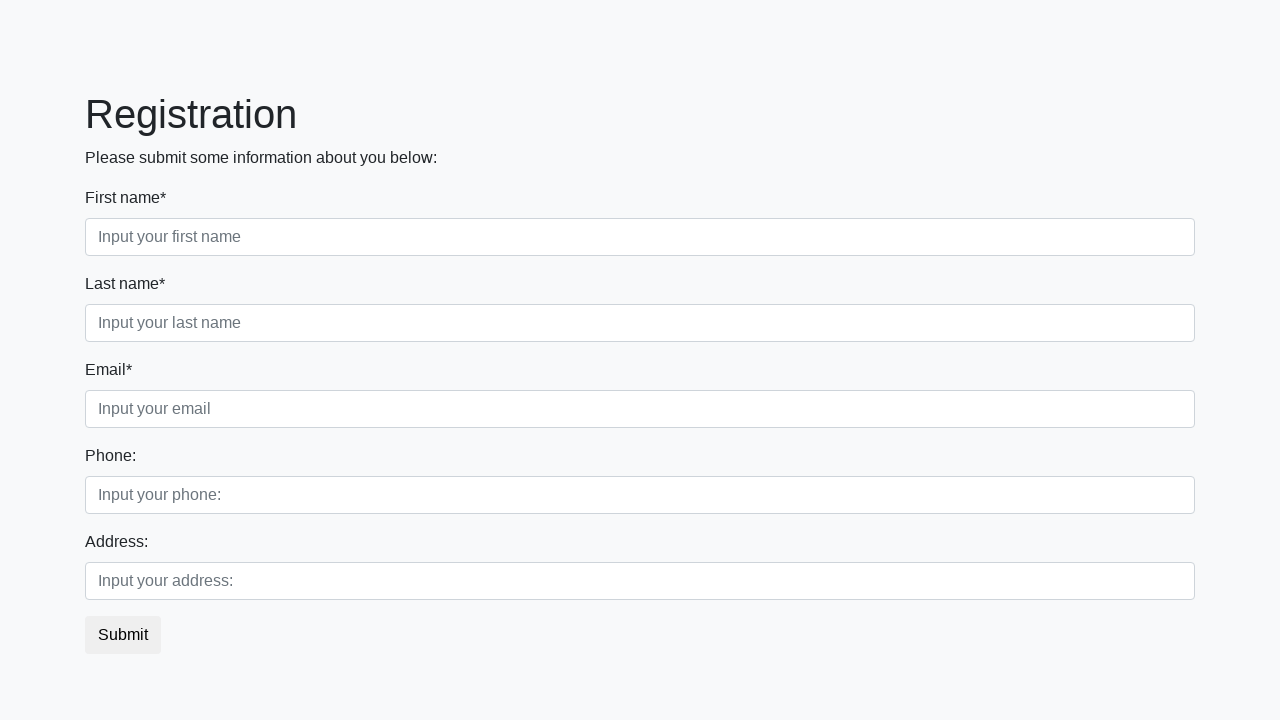

Filled first name field with 'John' in first block on div.first_block input.first
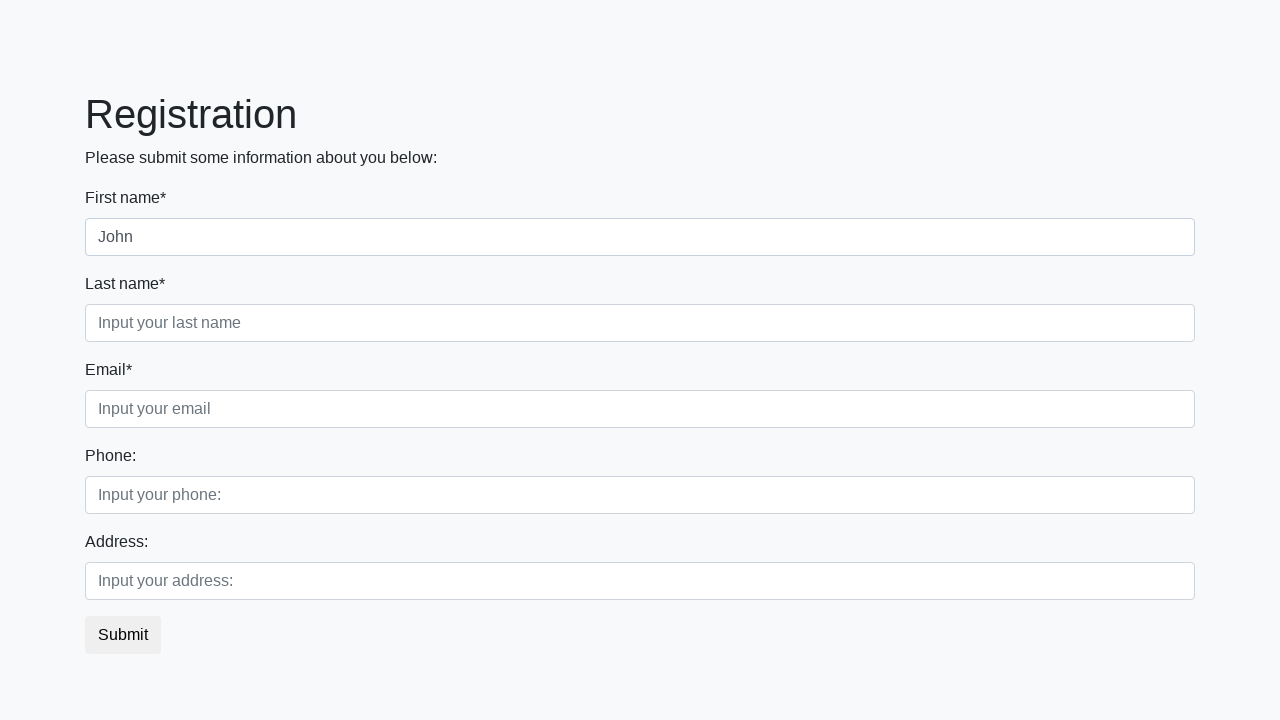

Filled middle name field with 'Michael' in first block on div.first_block input.second
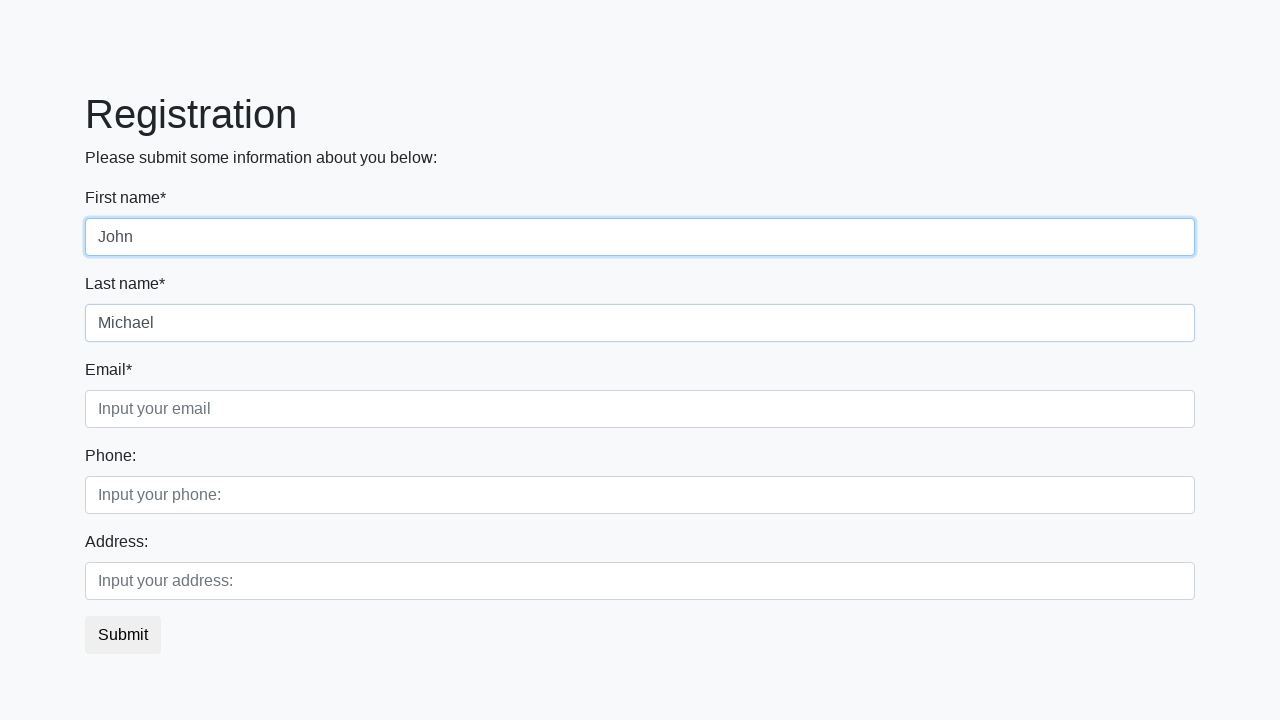

Filled last name field with 'Smith' in first block on div.first_block input.third
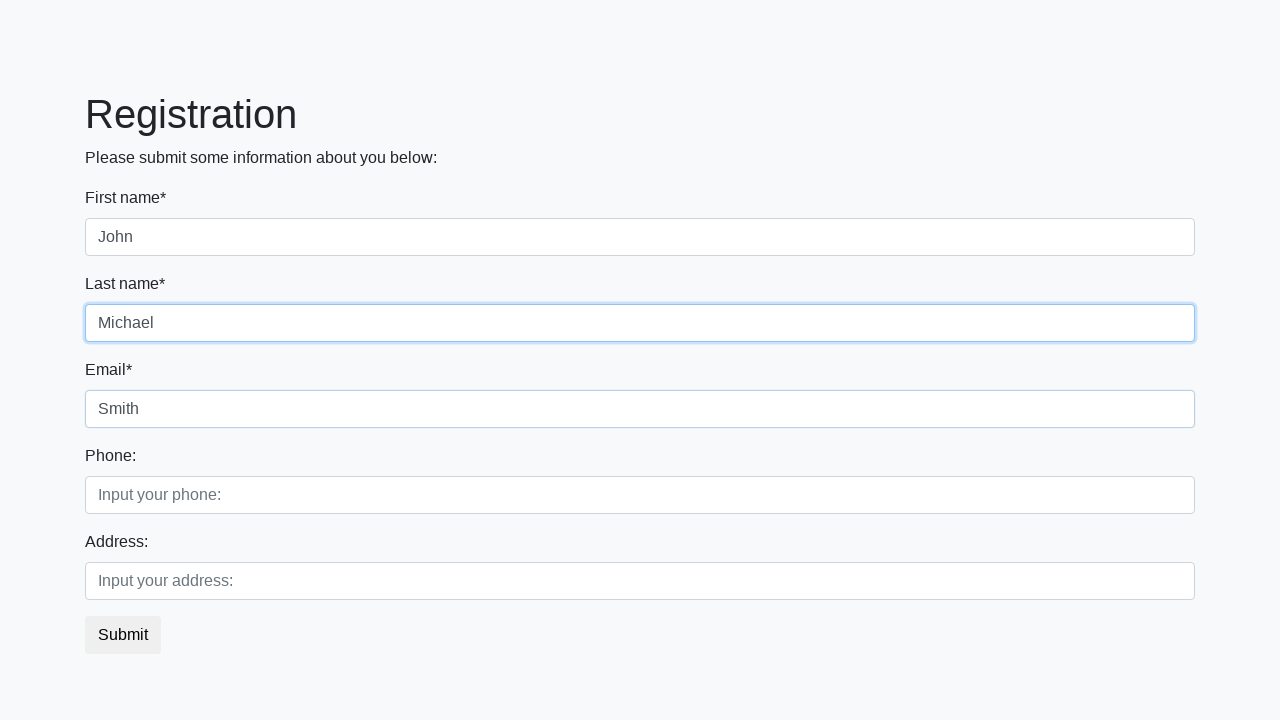

Filled email field with 'john.smith@example.com' in second block on div.second_block input.first
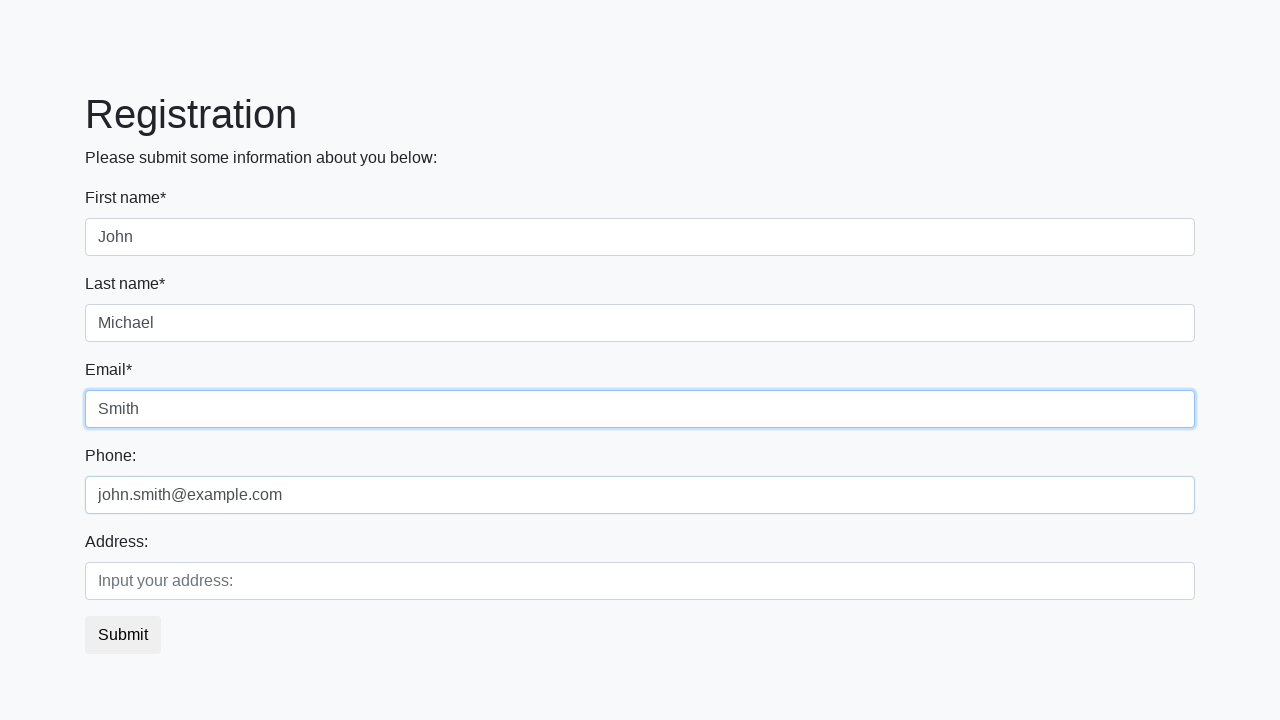

Filled phone field with '+1234567890' in second block on div.second_block input.second
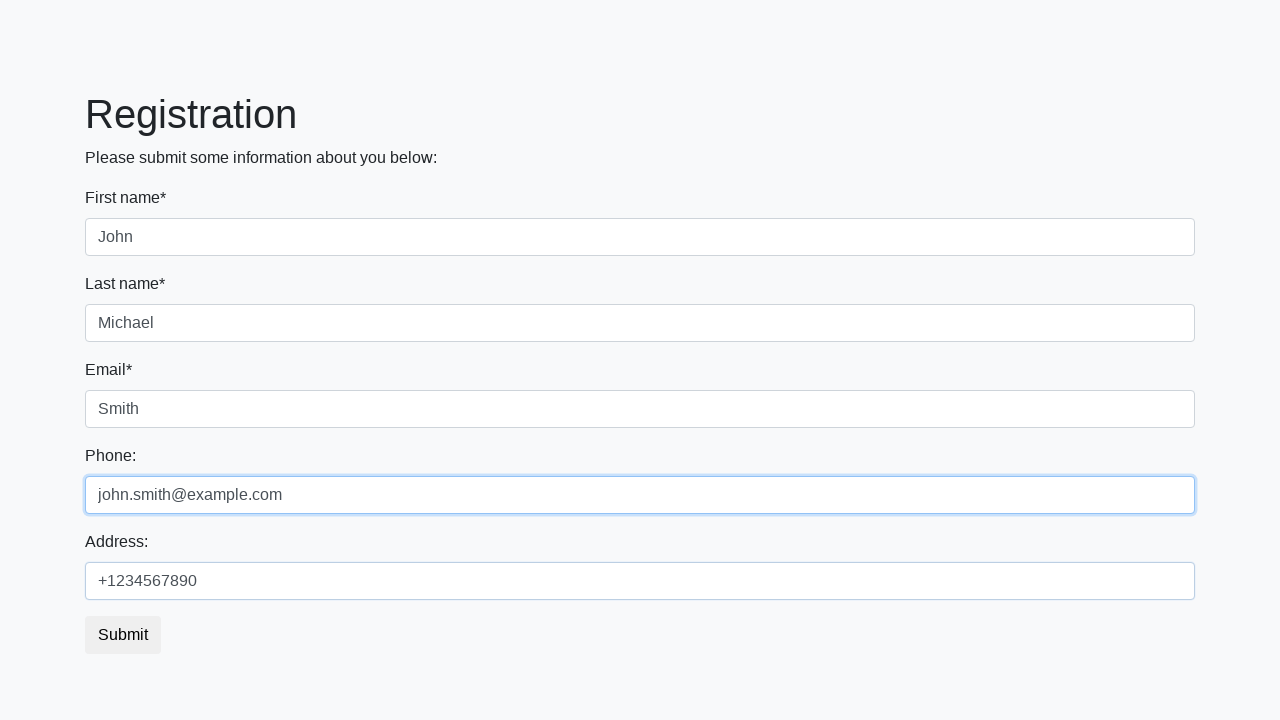

Clicked submit button to register at (123, 635) on button.btn
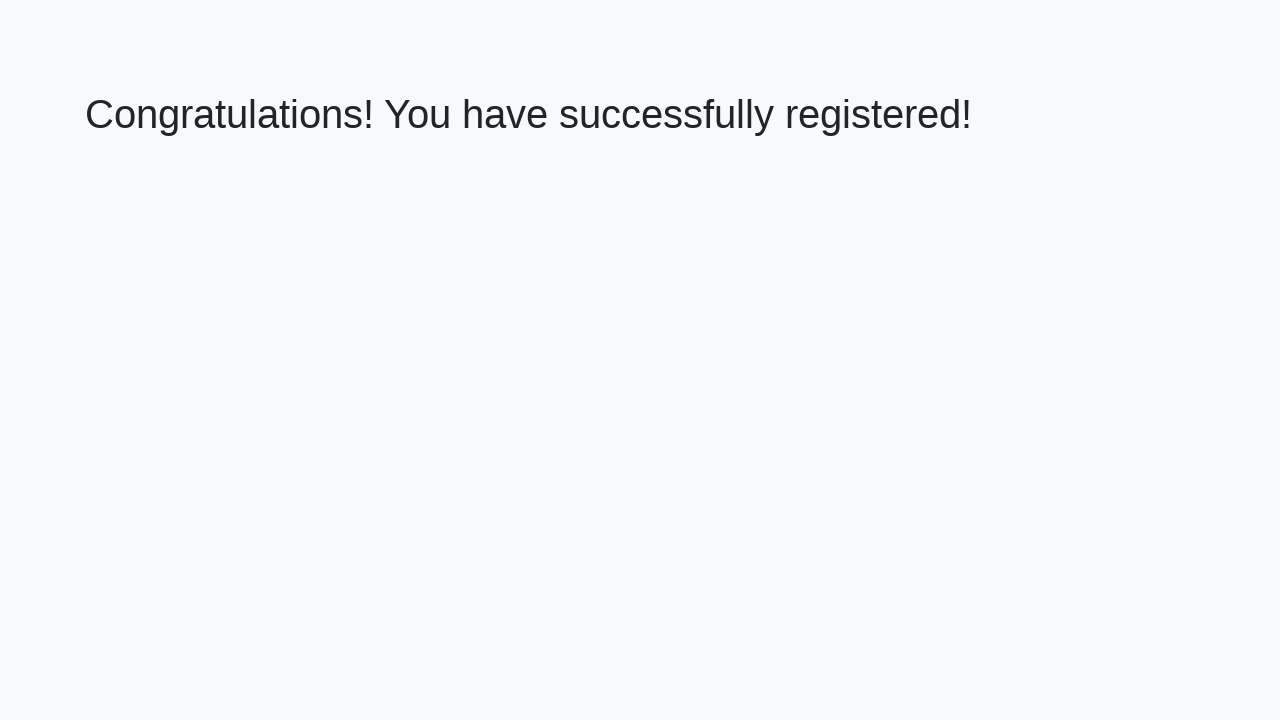

Successful registration message appeared
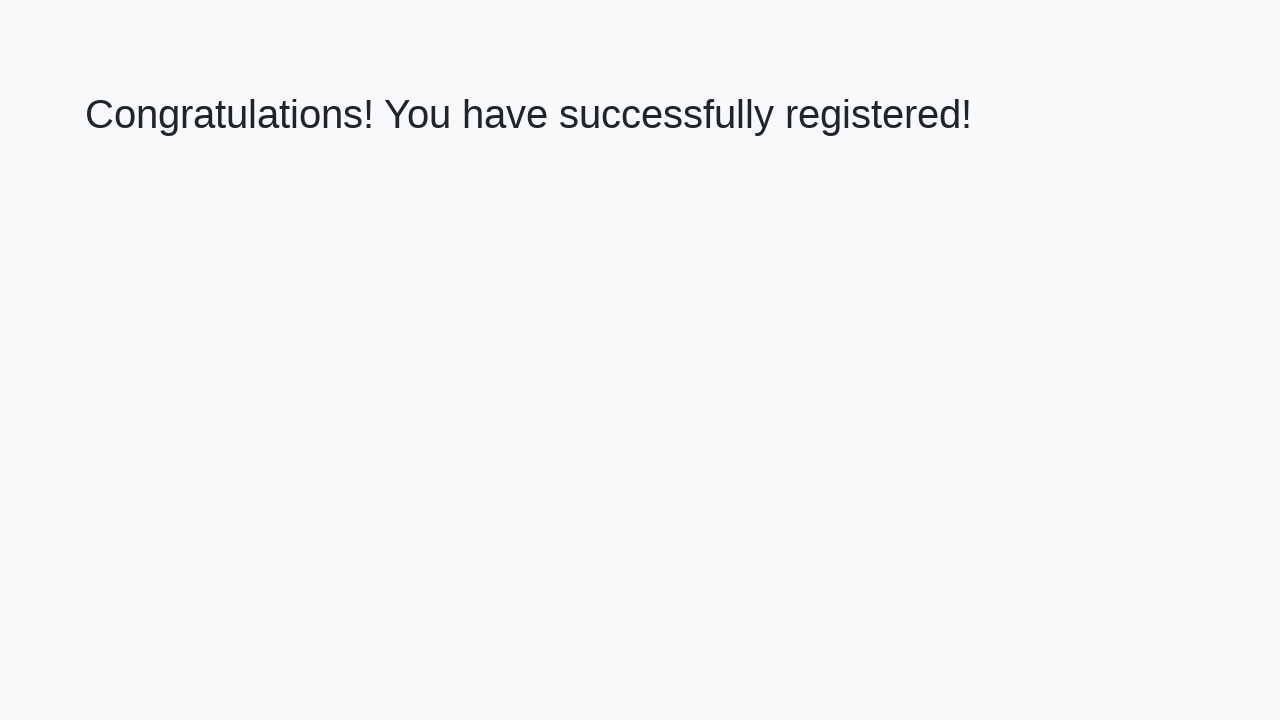

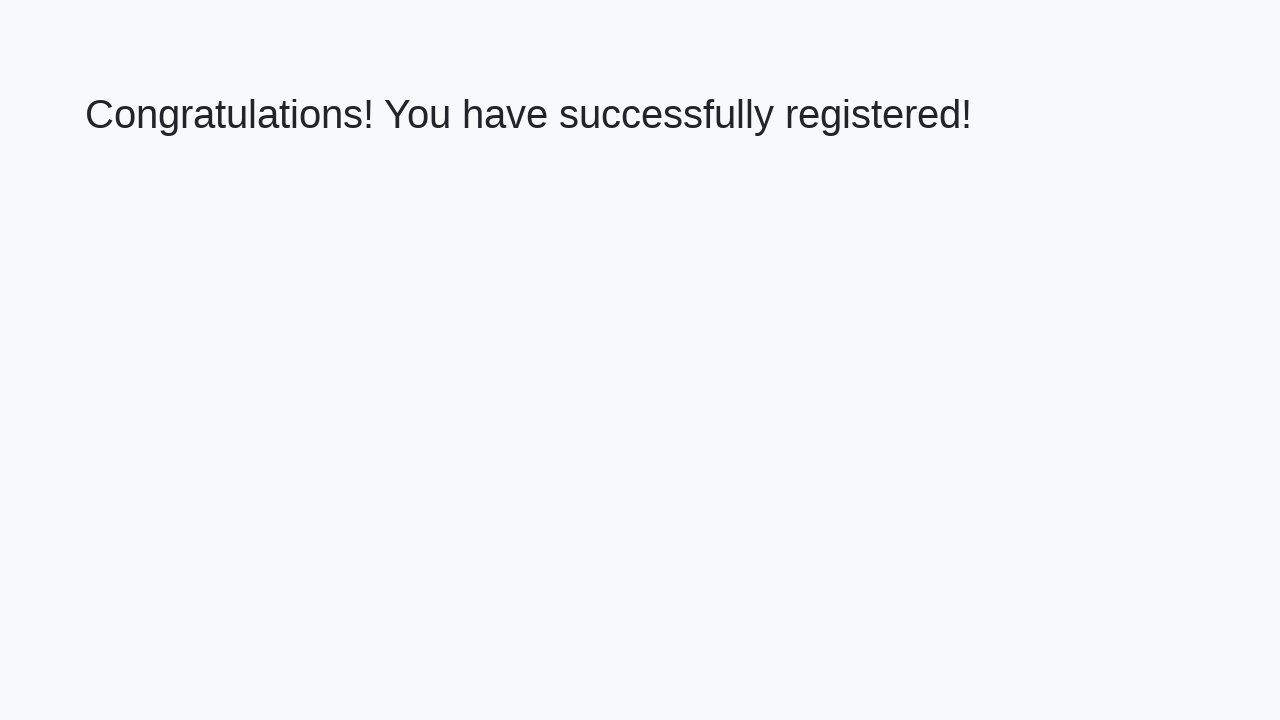